Tests alert handling functionality by entering a name and triggering a confirmation alert, then dismissing it

Starting URL: https://rahulshettyacademy.com/AutomationPractice/

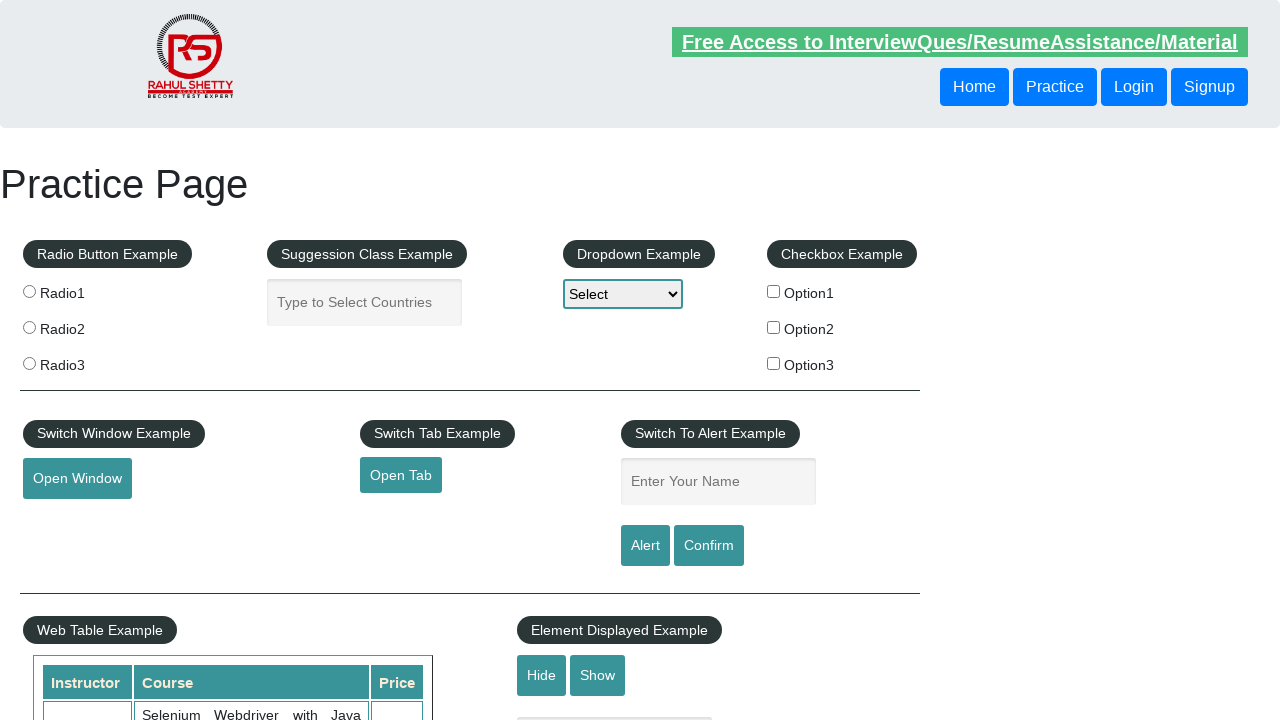

Filled name input field with 'Rituparna' on #name
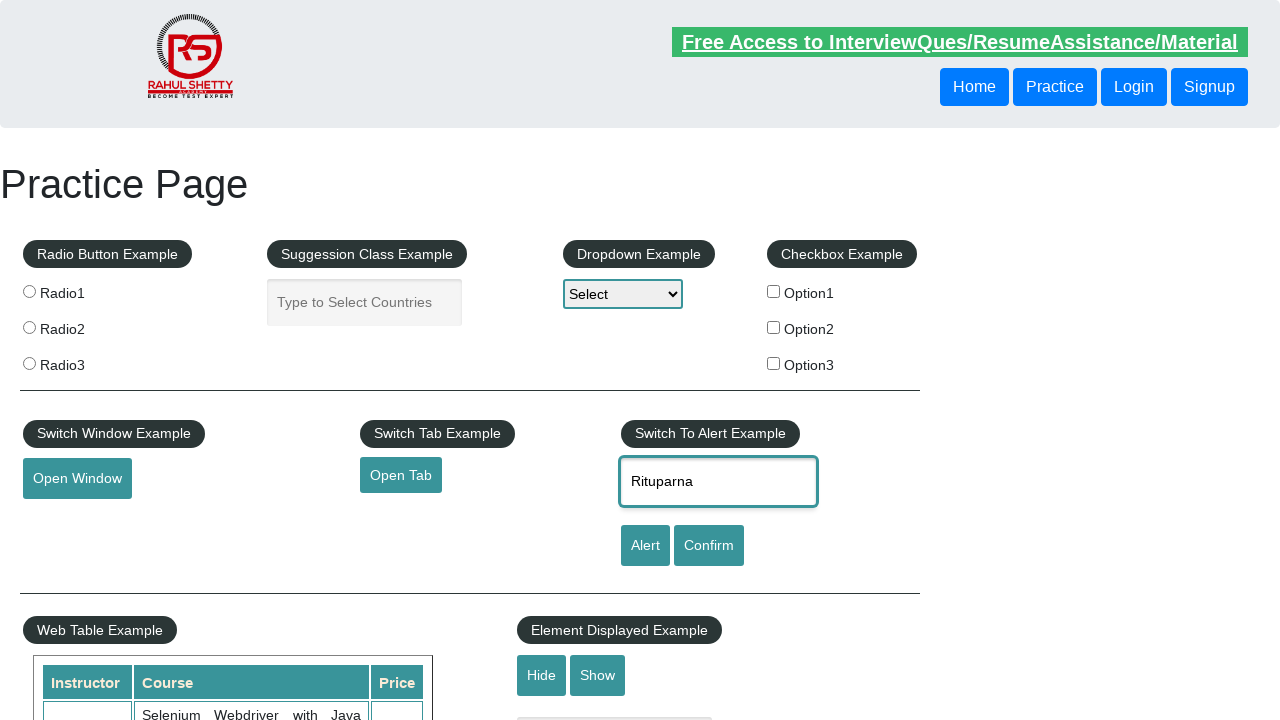

Set up dialog handler to dismiss confirmation alerts
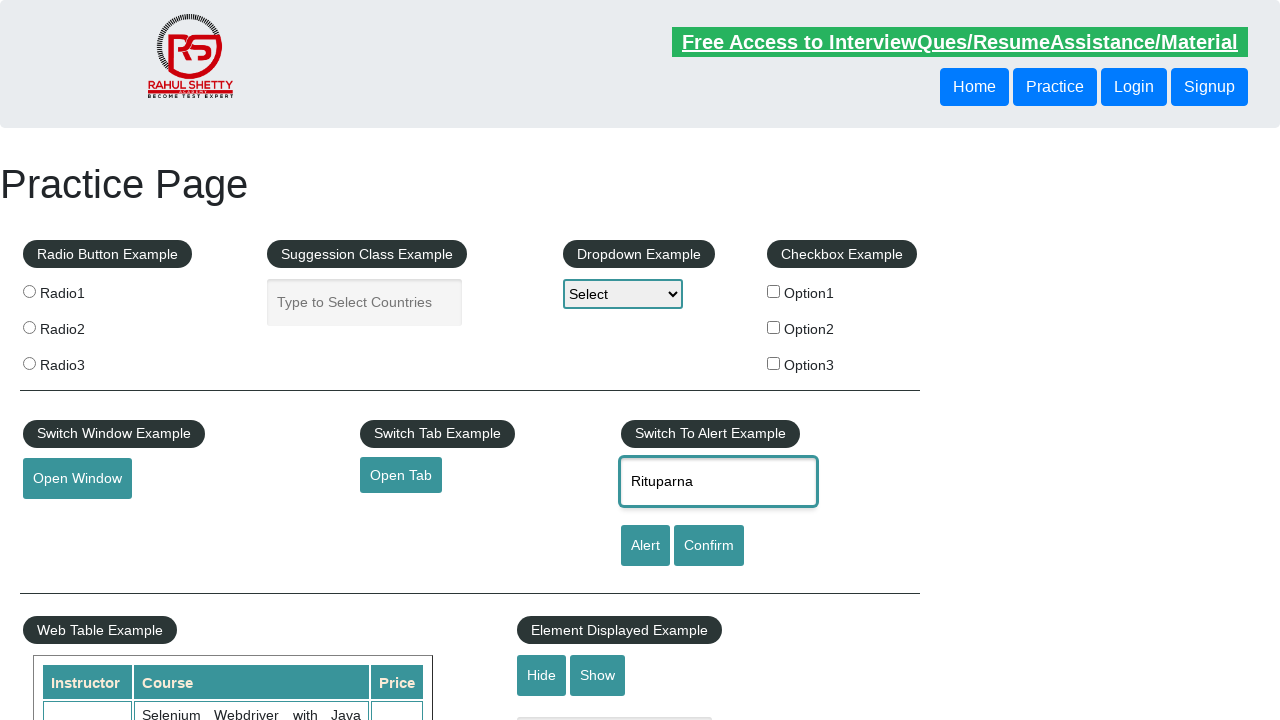

Clicked confirm button to trigger alert at (709, 546) on #confirmbtn
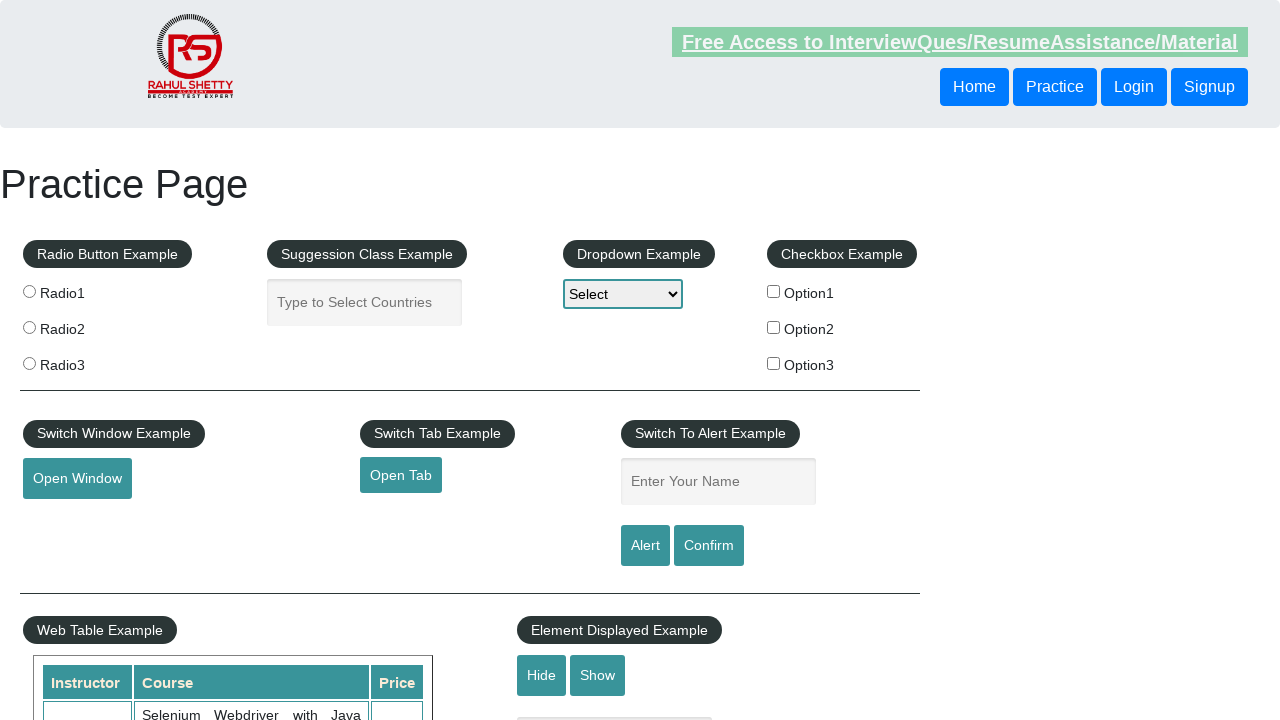

Waited for dialog to be dismissed
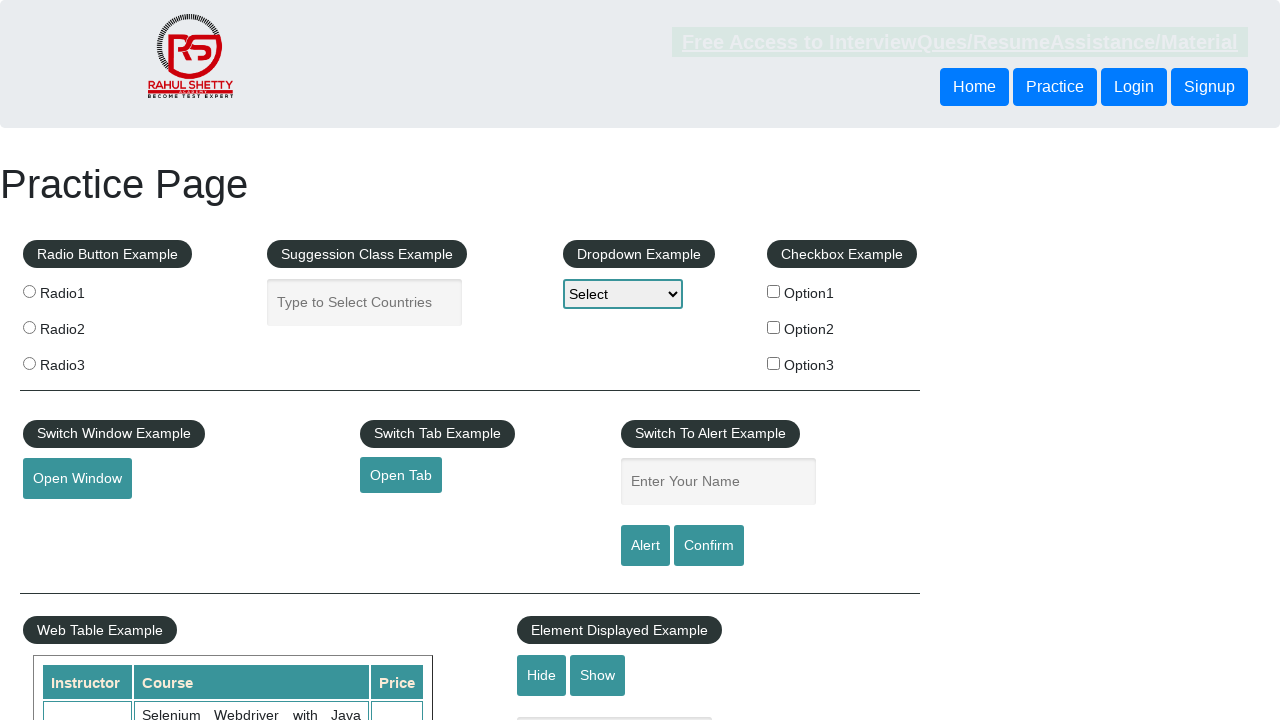

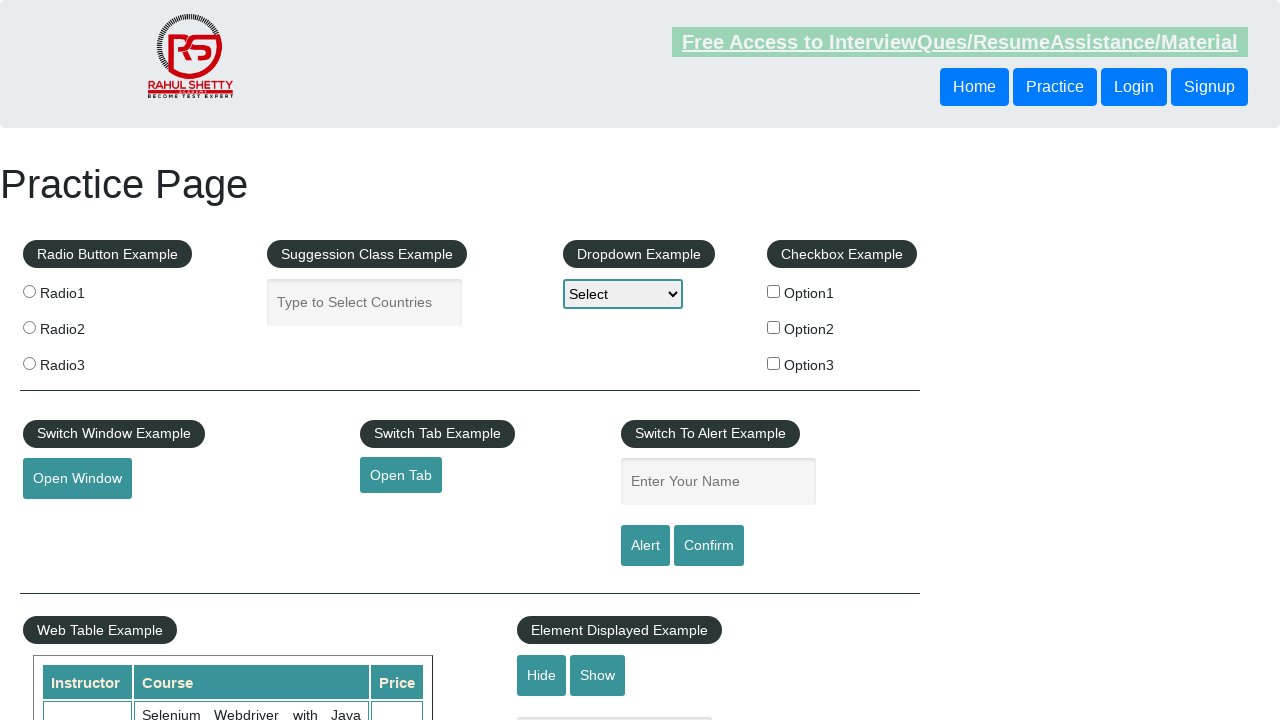